Tests the Redmine website's guide and localization features by navigating to the help section, switching to Russian language, and verifying content on the Gantt chart documentation page.

Starting URL: https://www.redmine.org

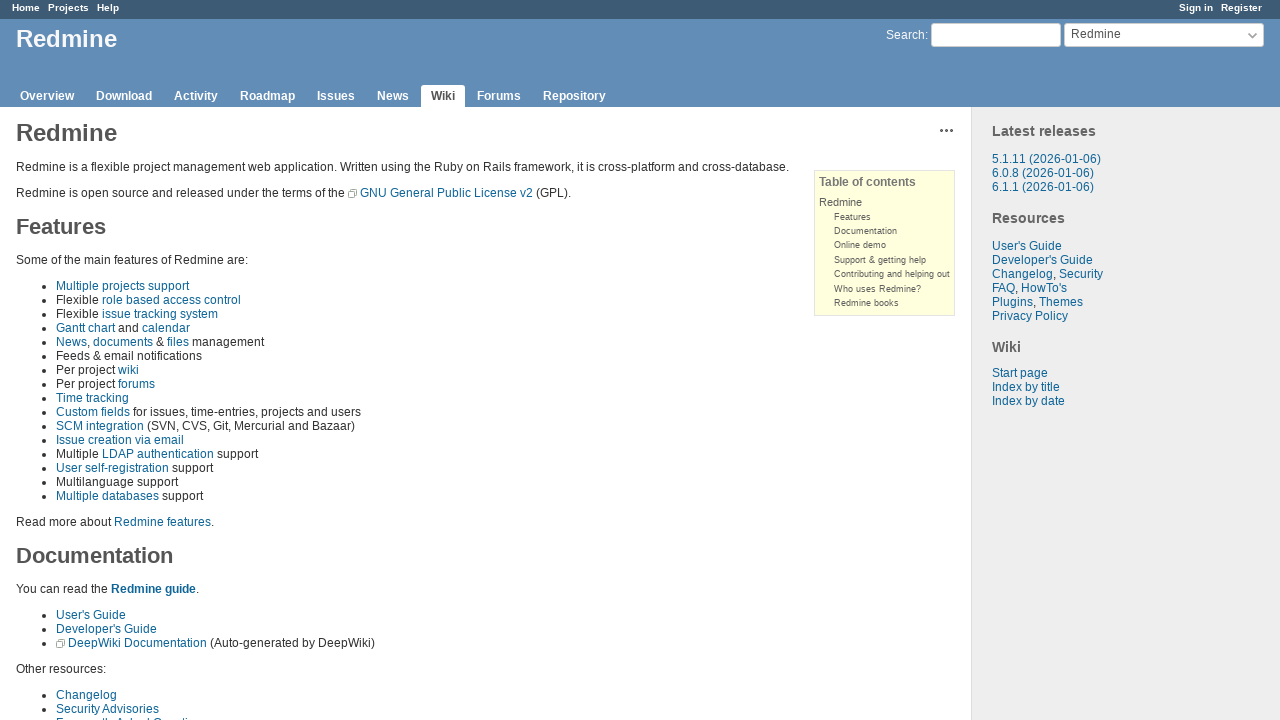

Clicked on the help link at (108, 8) on .help
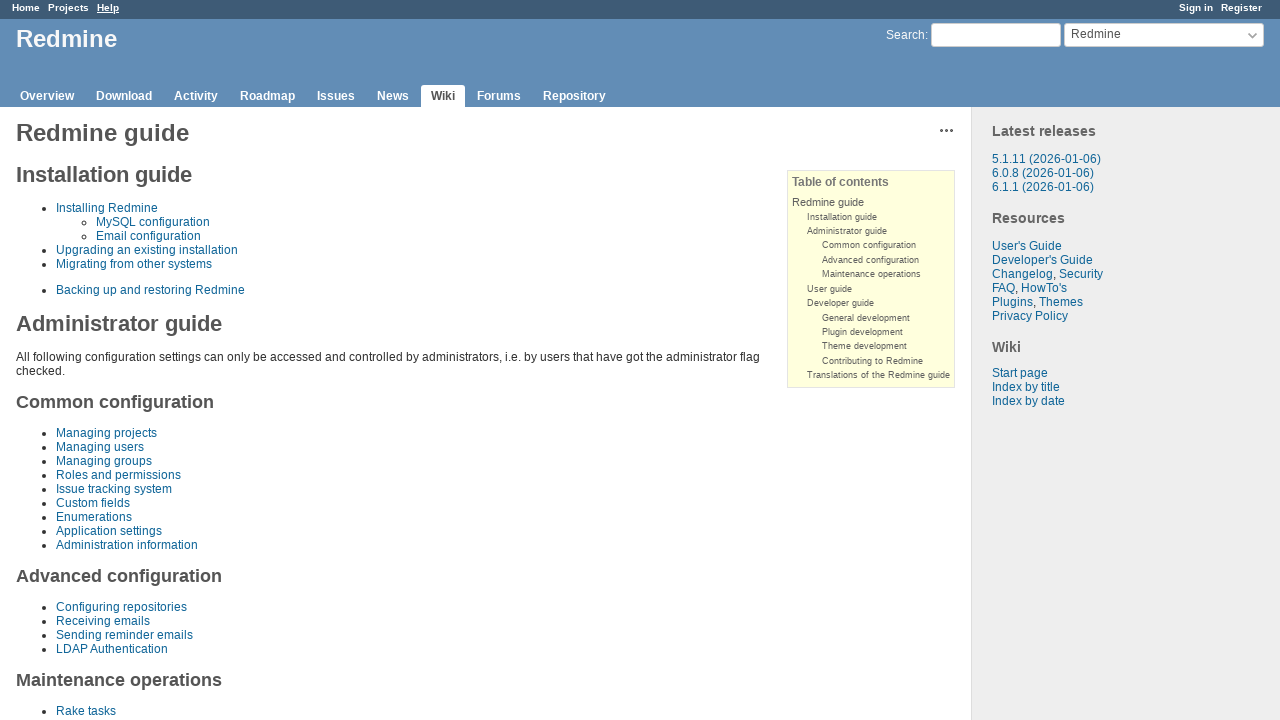

Clicked on the Russian language link at (78, 539) on xpath=//a[contains(@href,'Rus')]
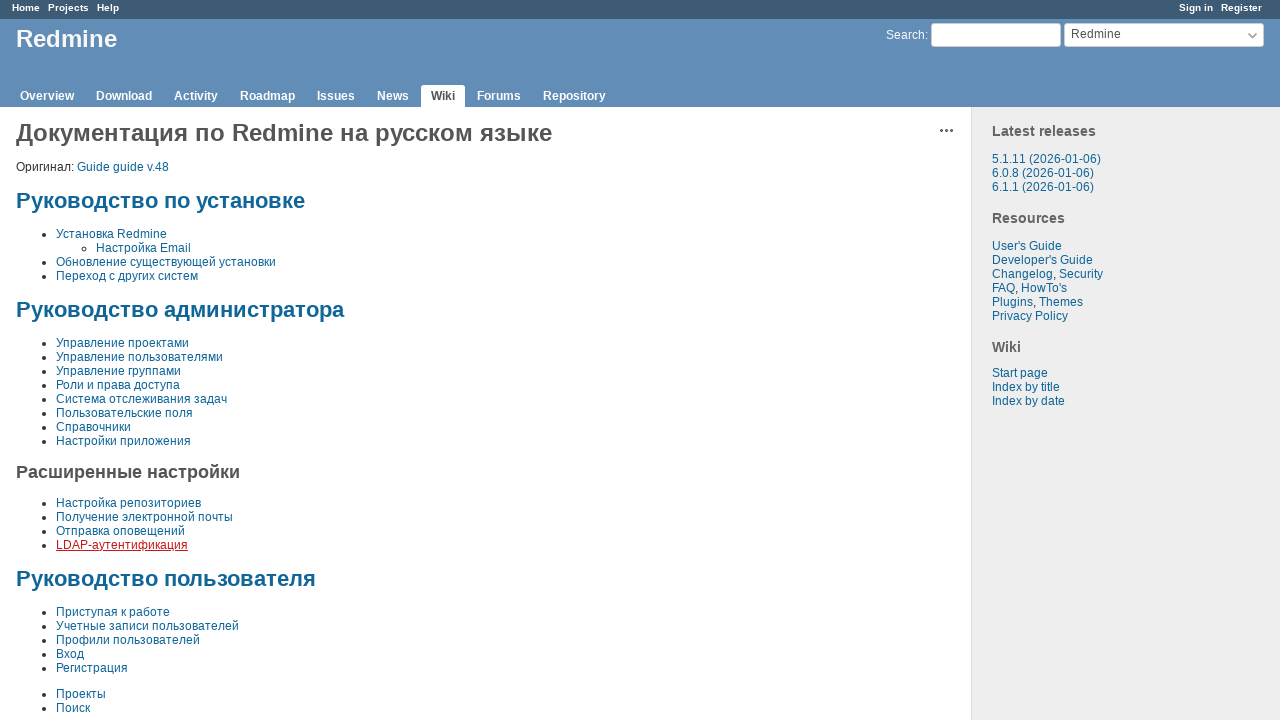

Wiki header loaded
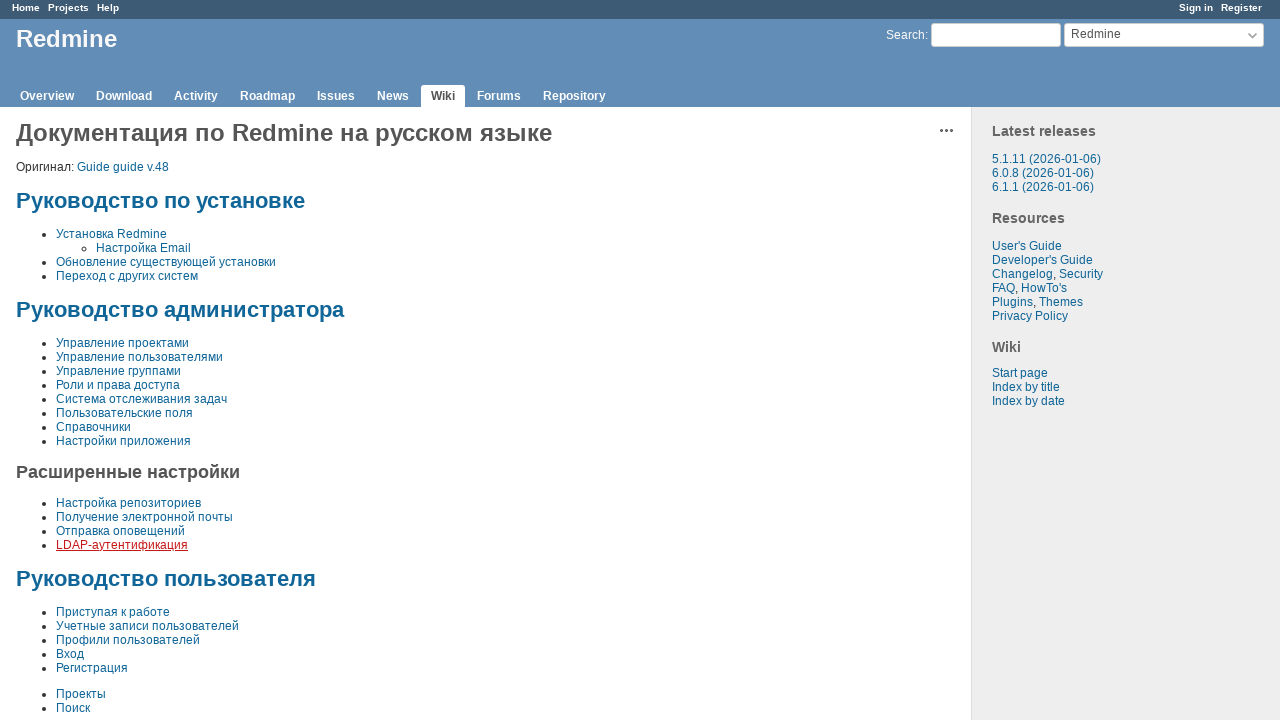

Retrieved wiki header text: Документация по Redmine на русском языке
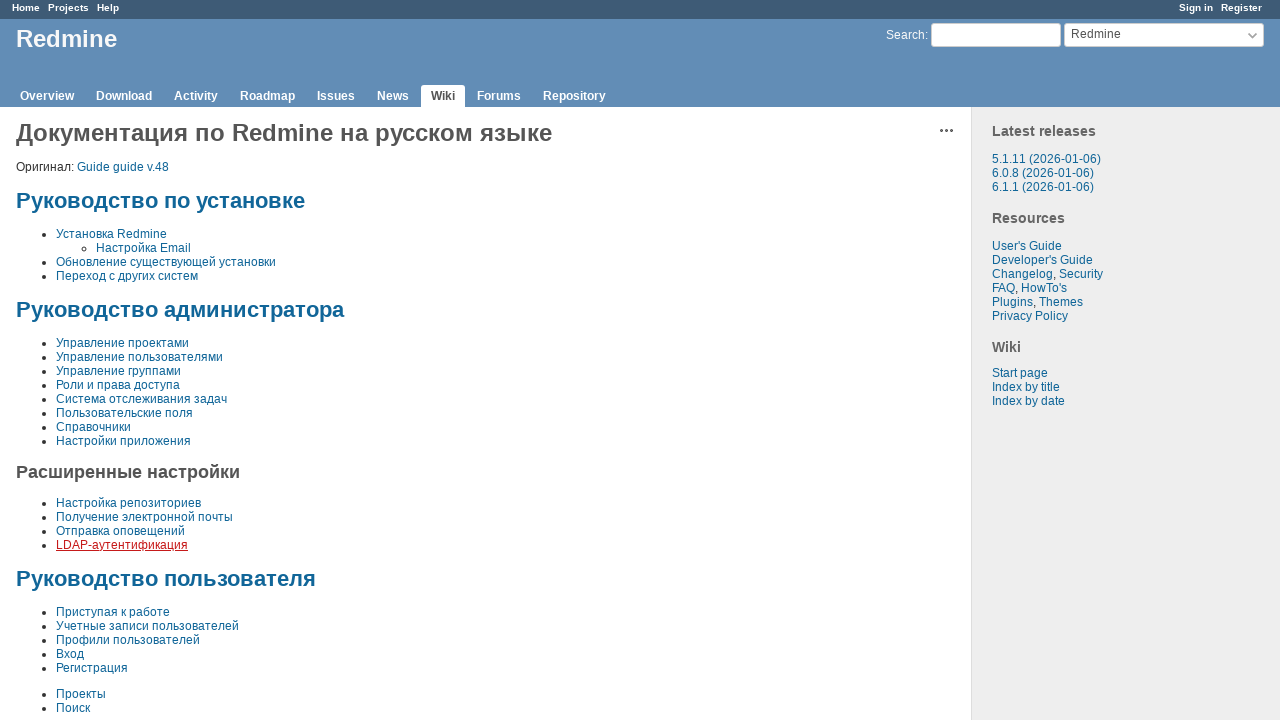

Clicked on the Gantt chart link at (106, 431) on xpath=//a[contains(@href,'Gantt')]
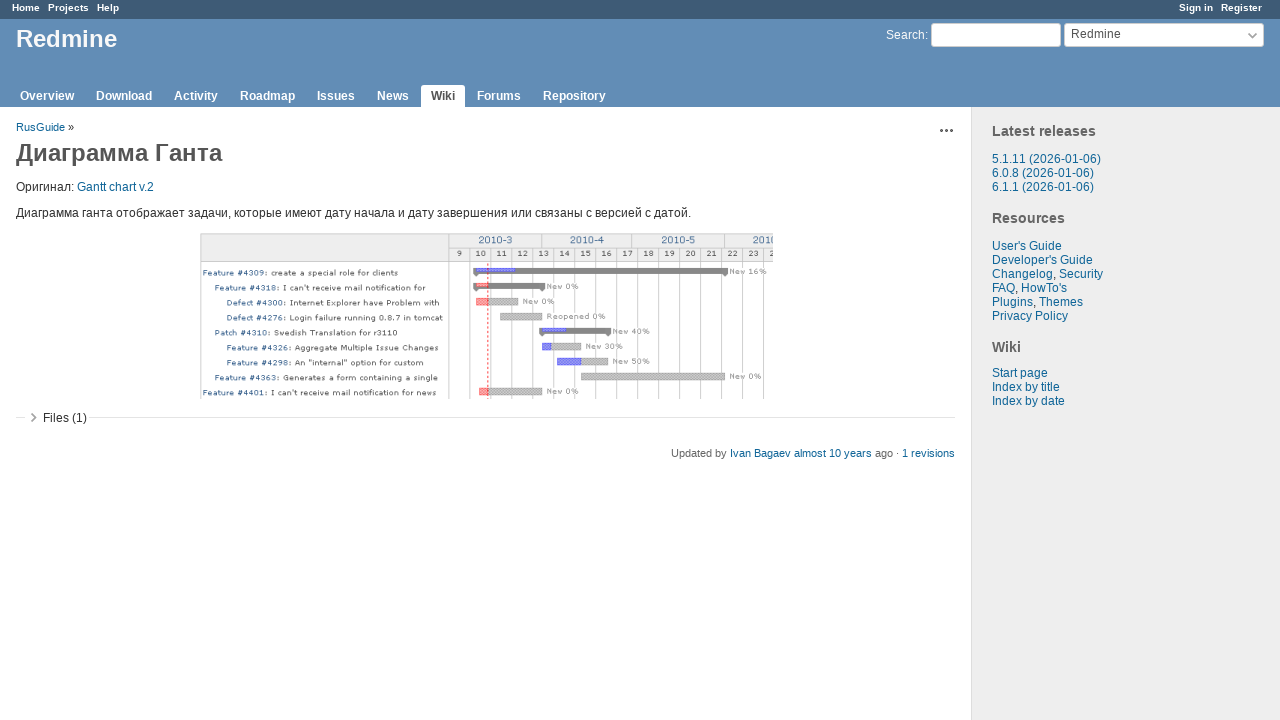

Gantt chart documentation page content loaded
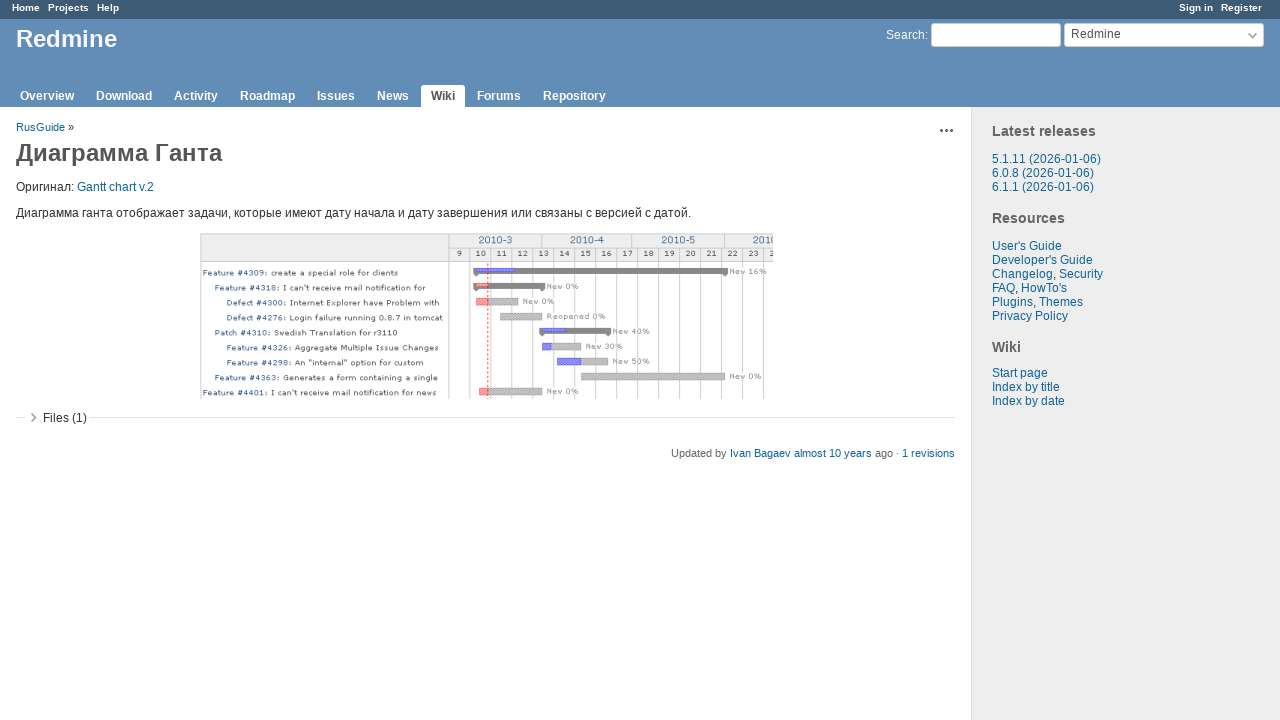

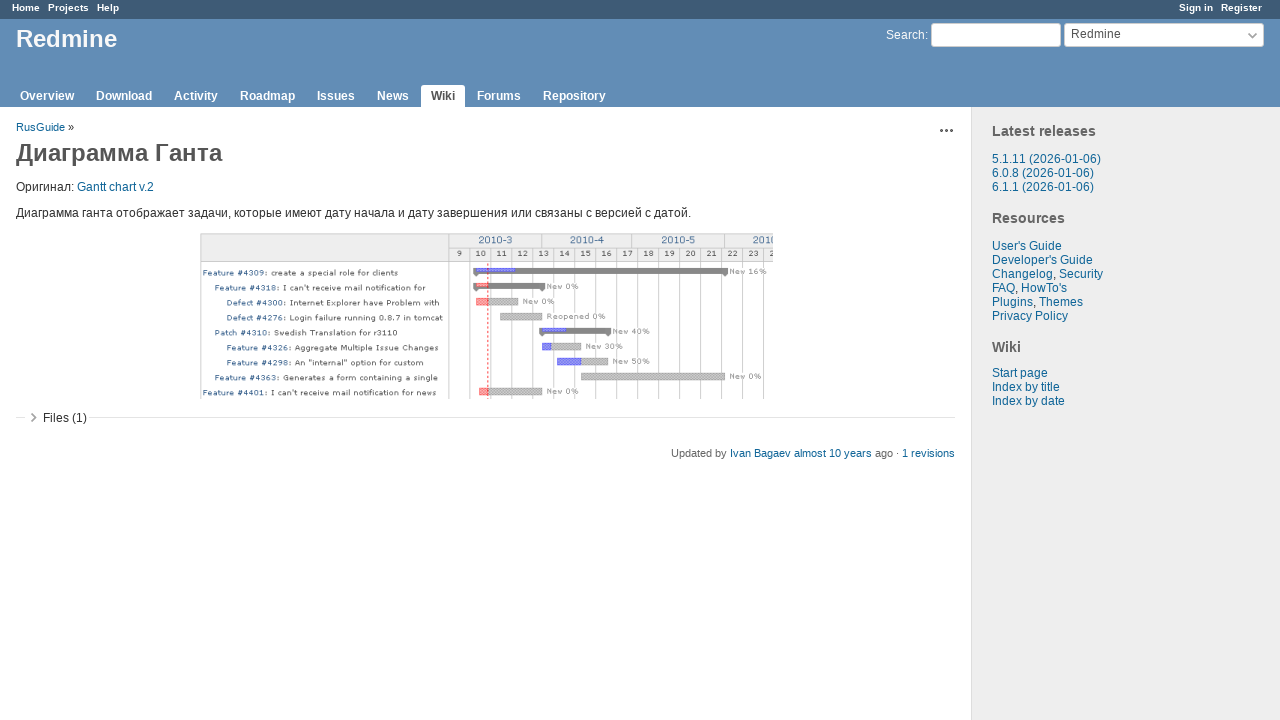